Tests interaction with an SVG map of India by locating all state elements and clicking on the Tripura state to zoom into it.

Starting URL: https://www.amcharts.com/svg-maps/?map=india

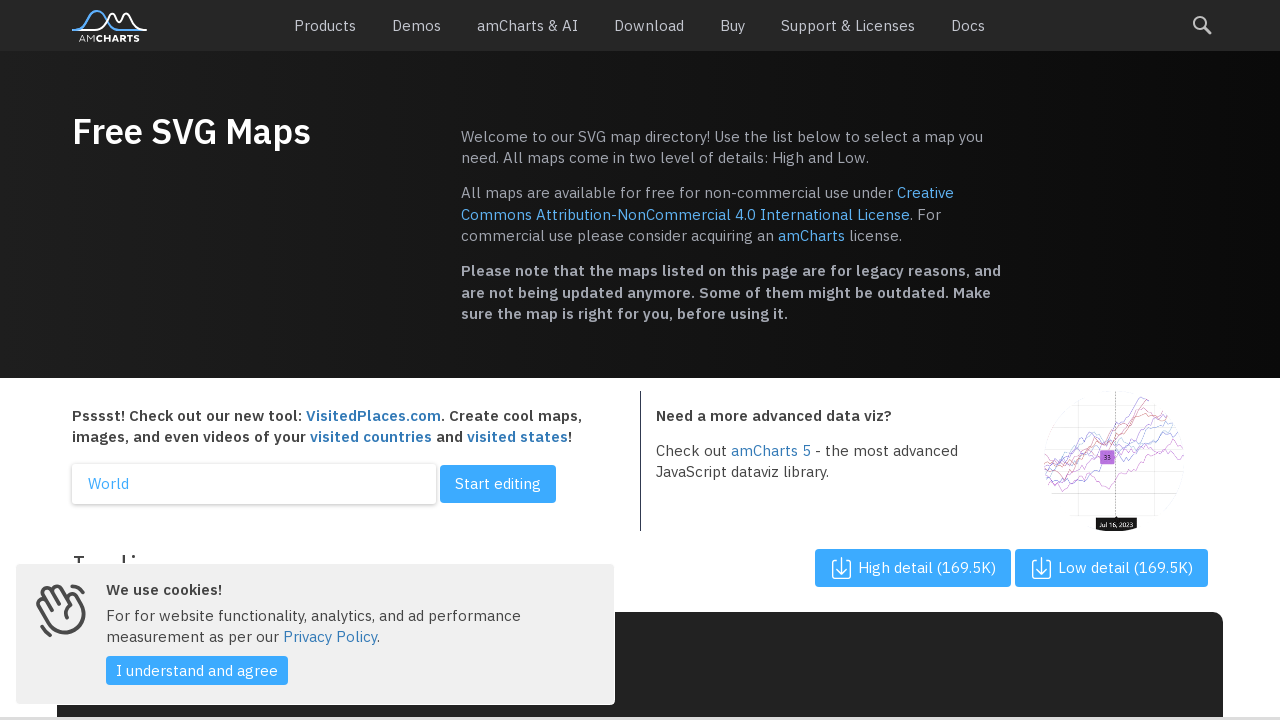

Waited for SVG map to load
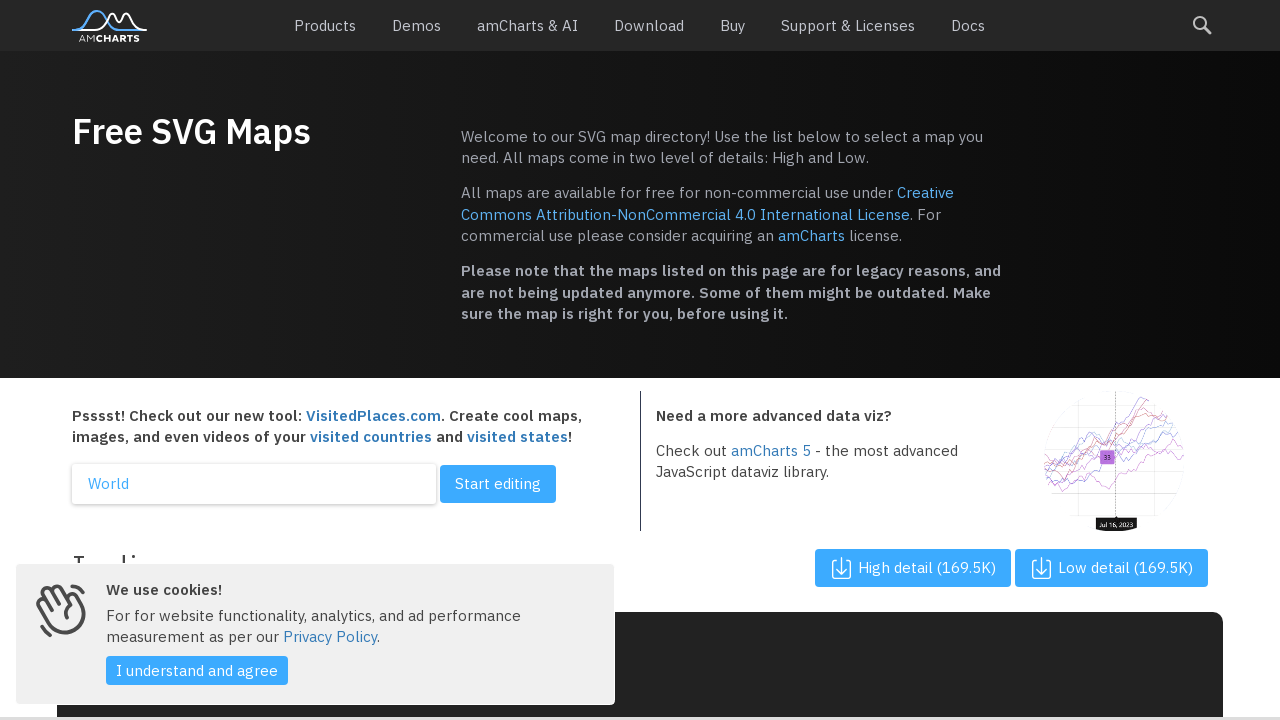

Waited 3 seconds for map to fully render
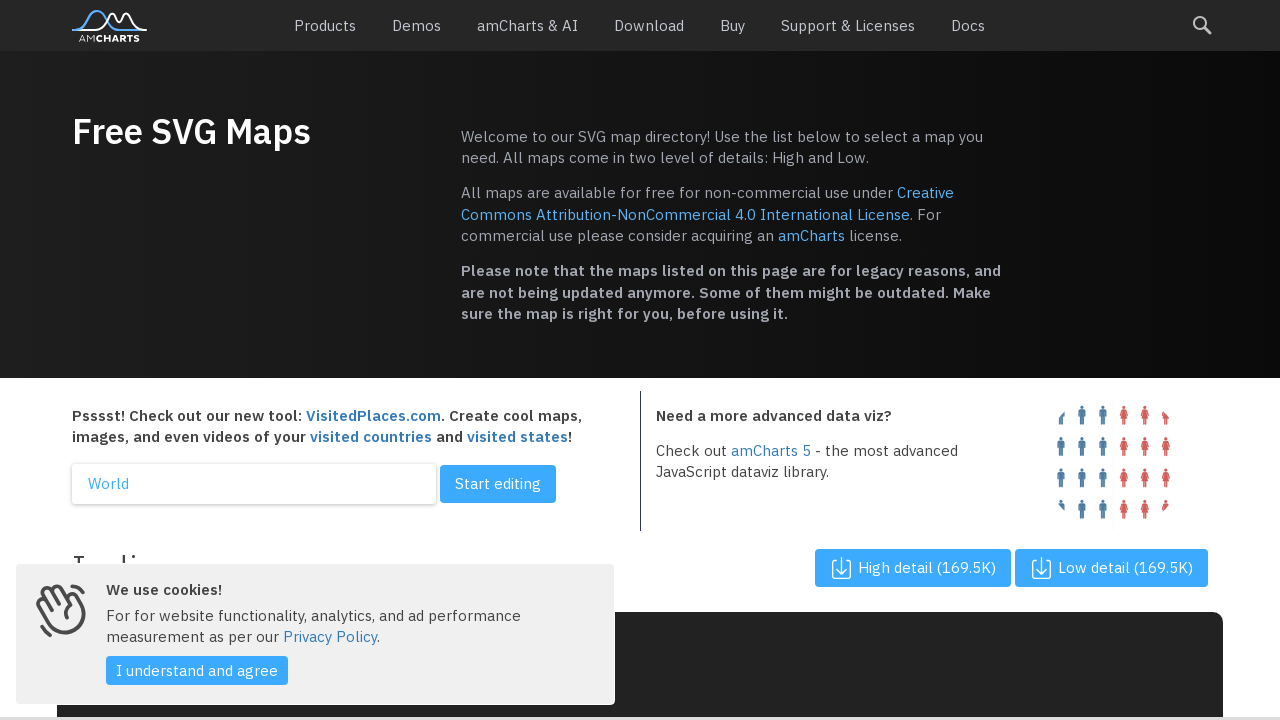

Located all state path elements in SVG map
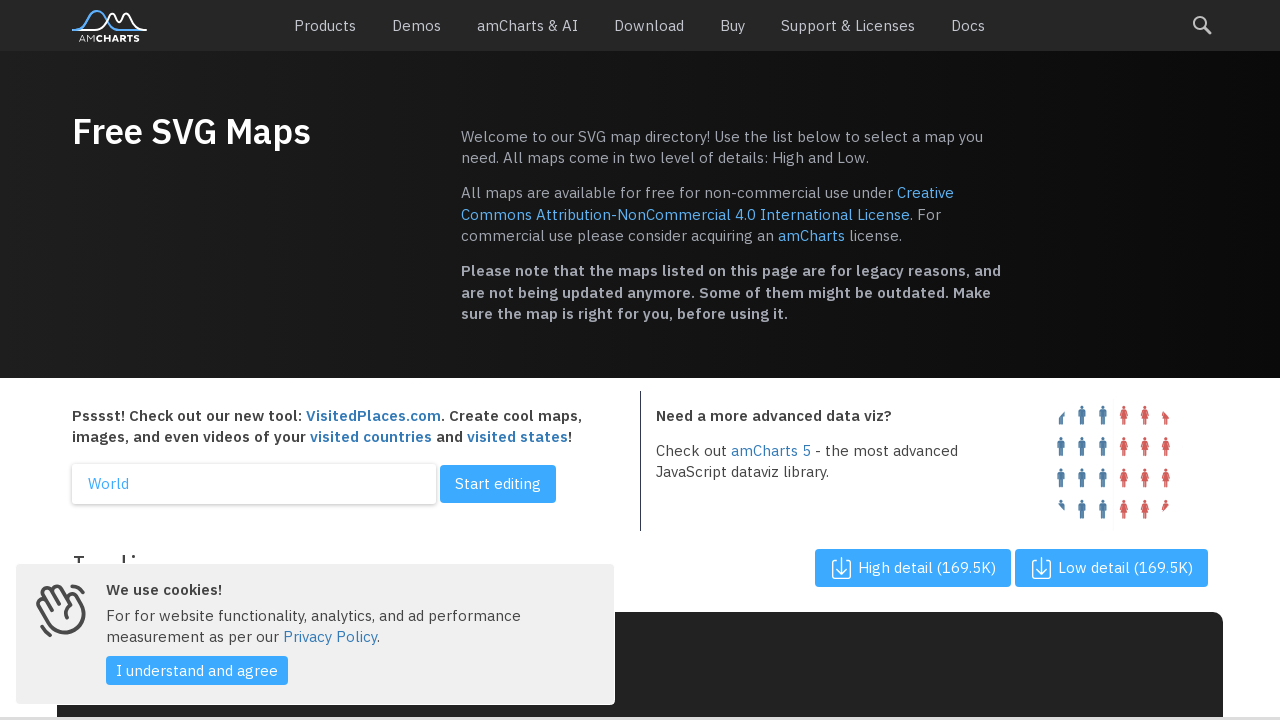

Retrieved aria-label attribute: None
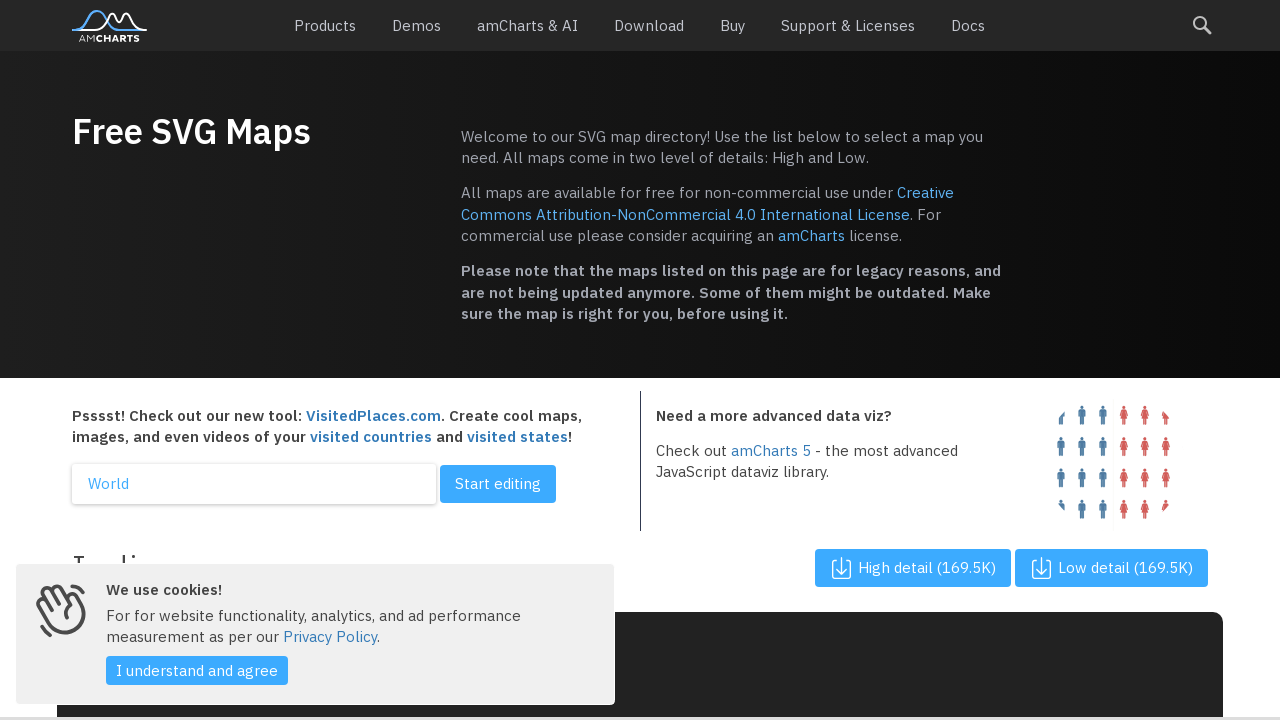

Waited 2 seconds to observe zoom effect
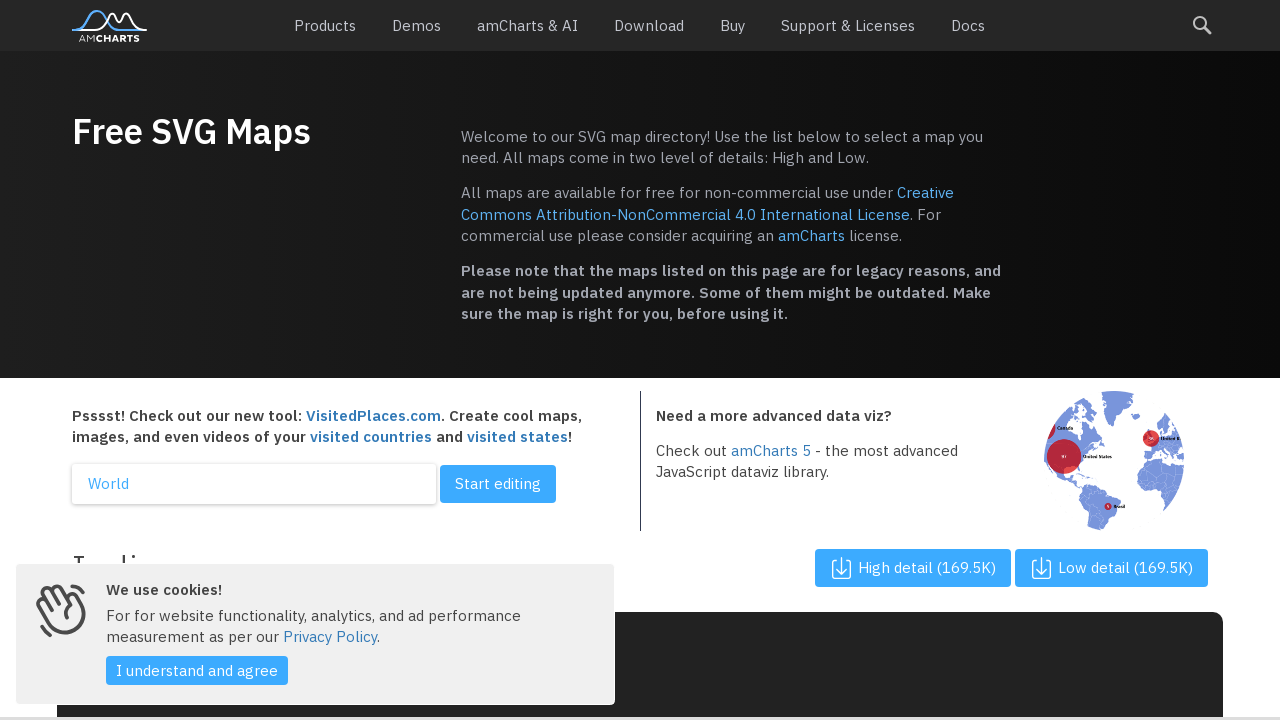

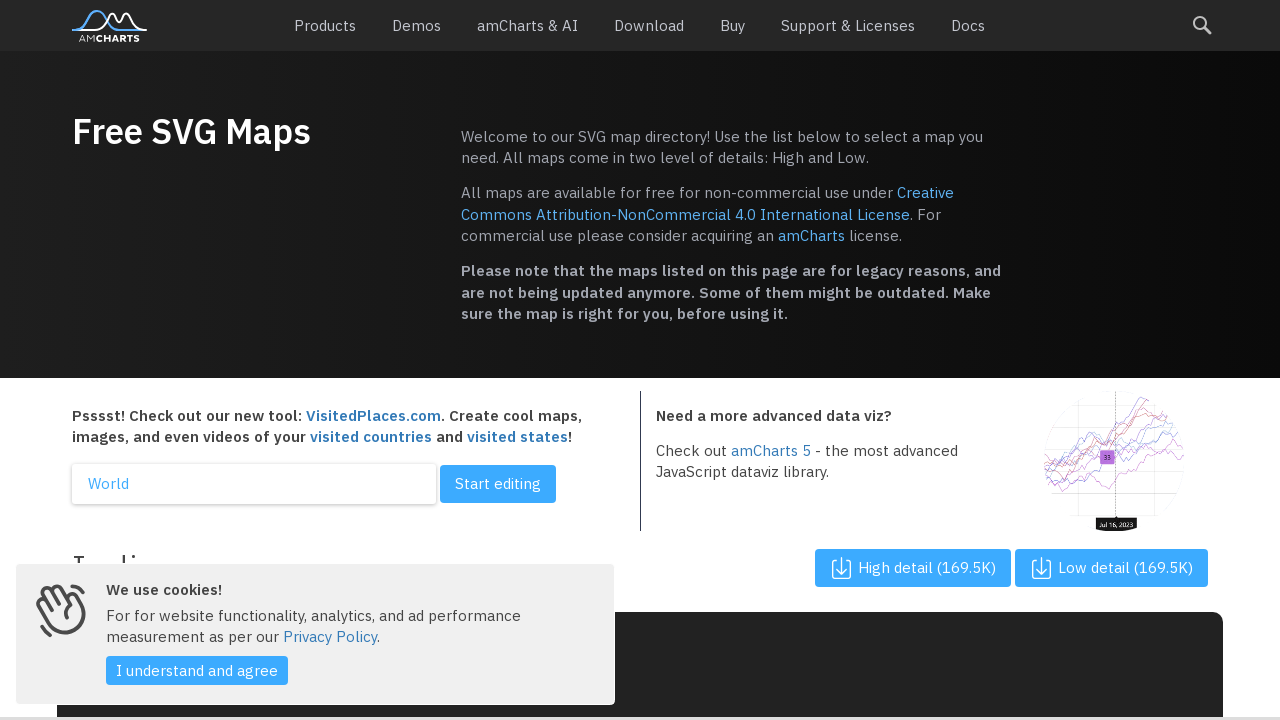